Tests that new todo items are appended to the bottom of the list

Starting URL: https://demo.playwright.dev/todomvc

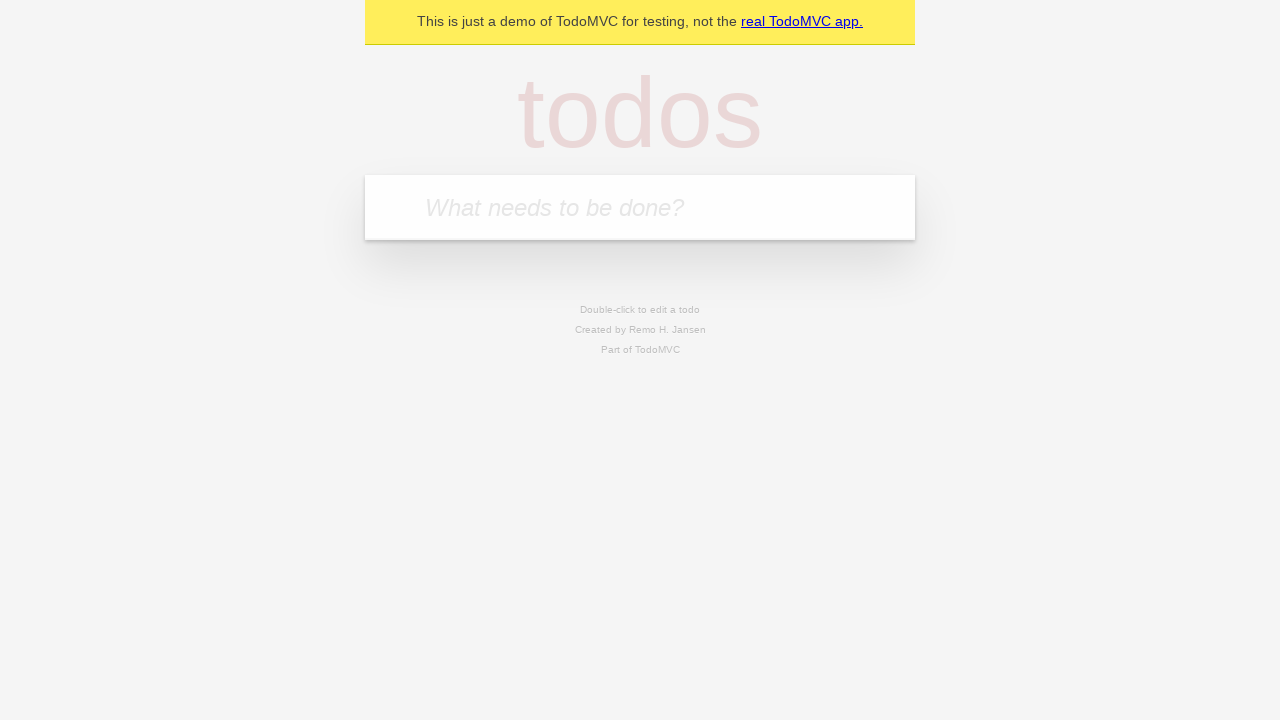

Filled new todo input with 'draft Christmas Party plans' on internal:attr=[placeholder="What needs to be done?"i]
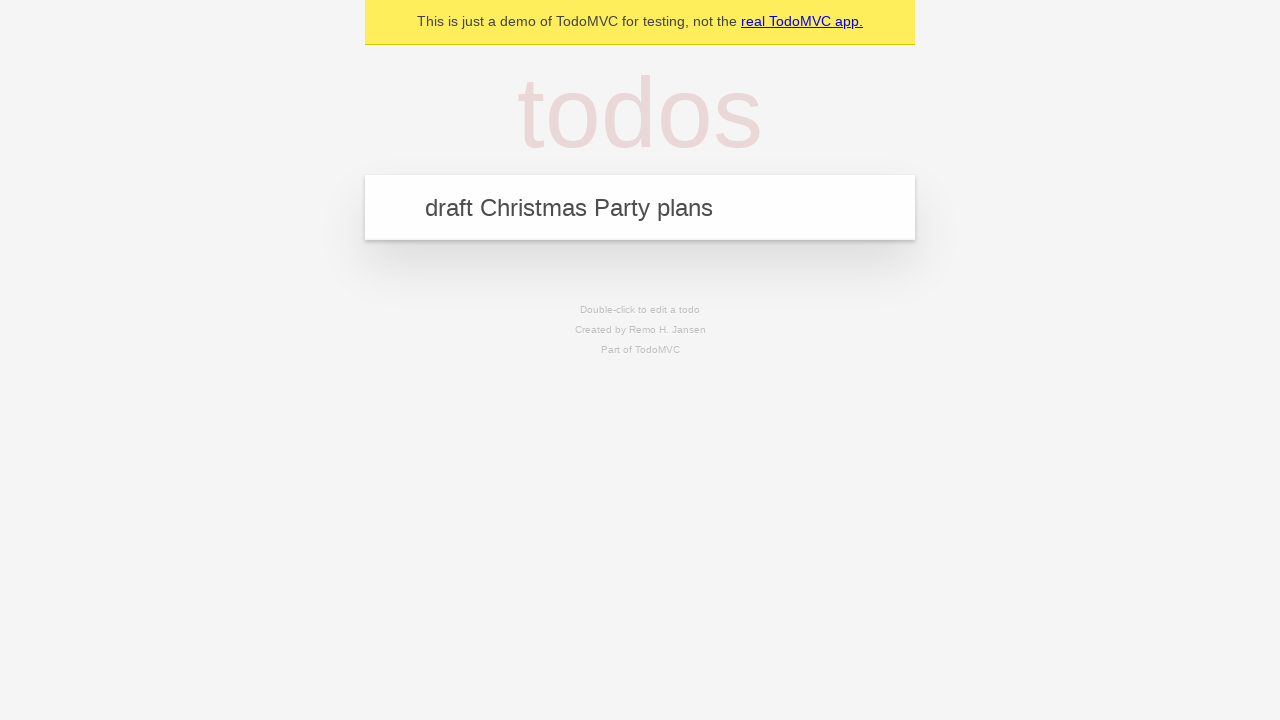

Pressed Enter to add todo item 'draft Christmas Party plans' on internal:attr=[placeholder="What needs to be done?"i]
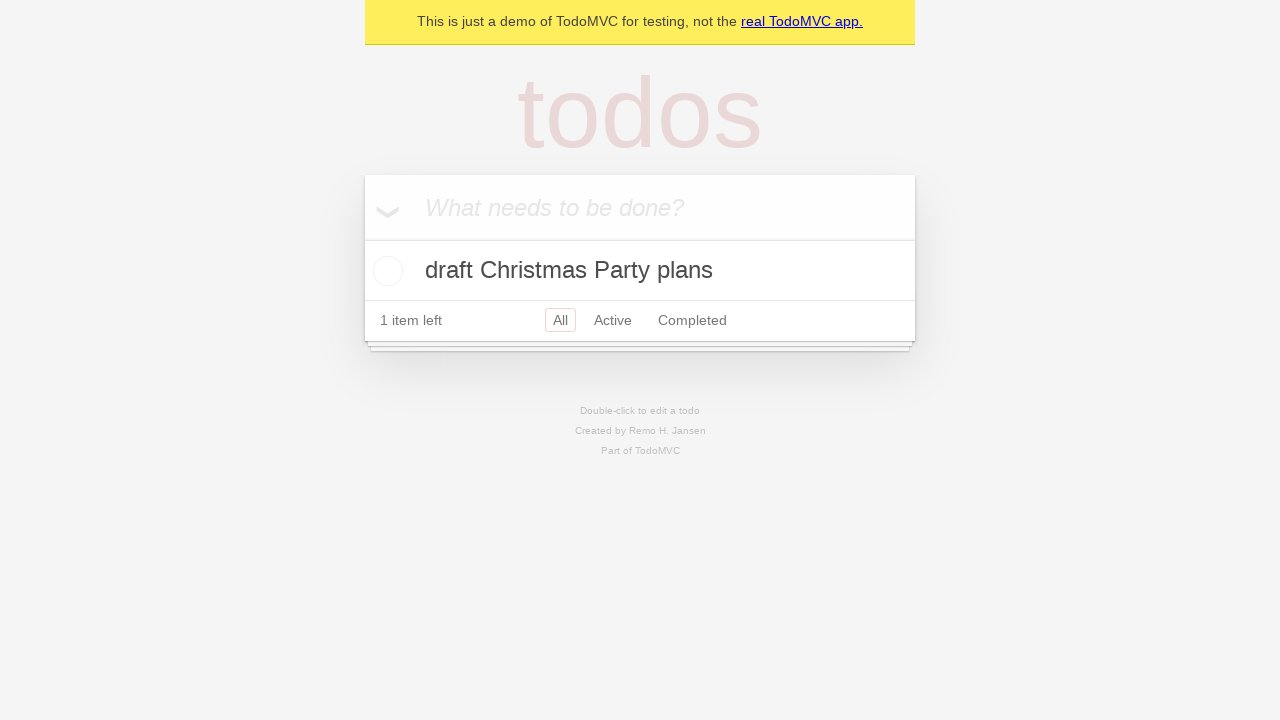

Filled new todo input with 'tell HR about the party' on internal:attr=[placeholder="What needs to be done?"i]
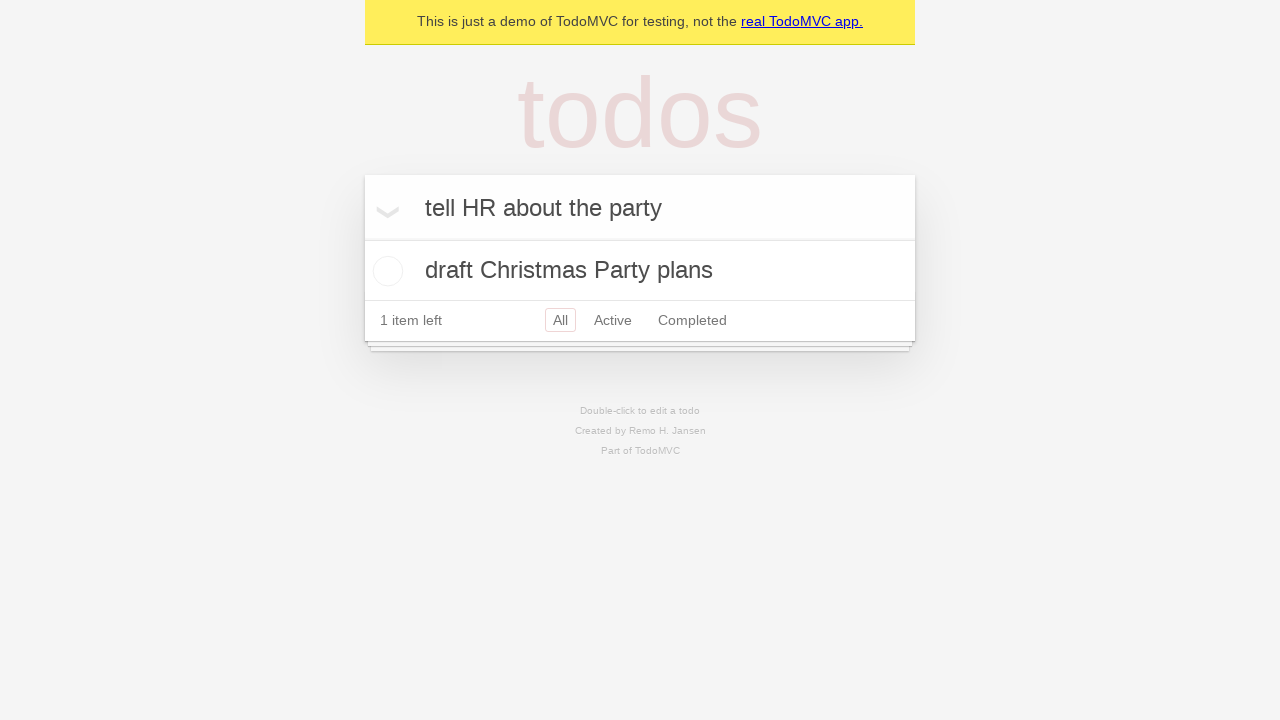

Pressed Enter to add todo item 'tell HR about the party' on internal:attr=[placeholder="What needs to be done?"i]
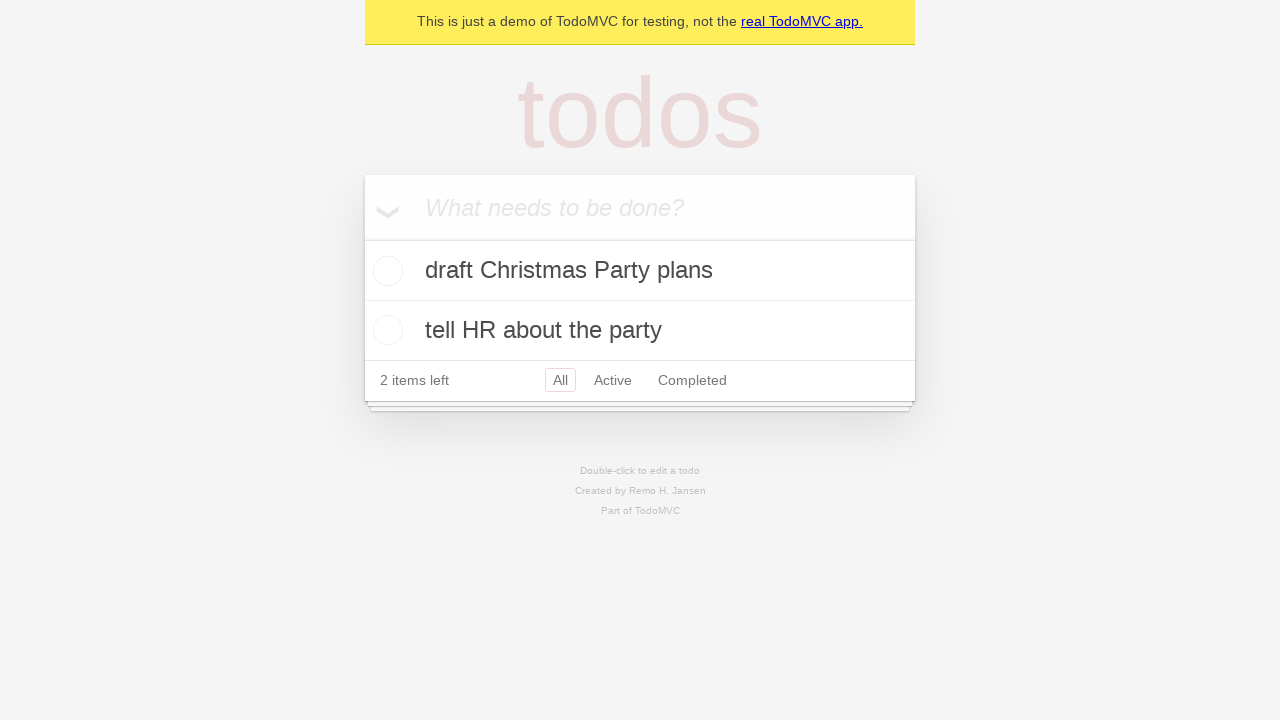

Filled new todo input with 'send party budget over to Finance' on internal:attr=[placeholder="What needs to be done?"i]
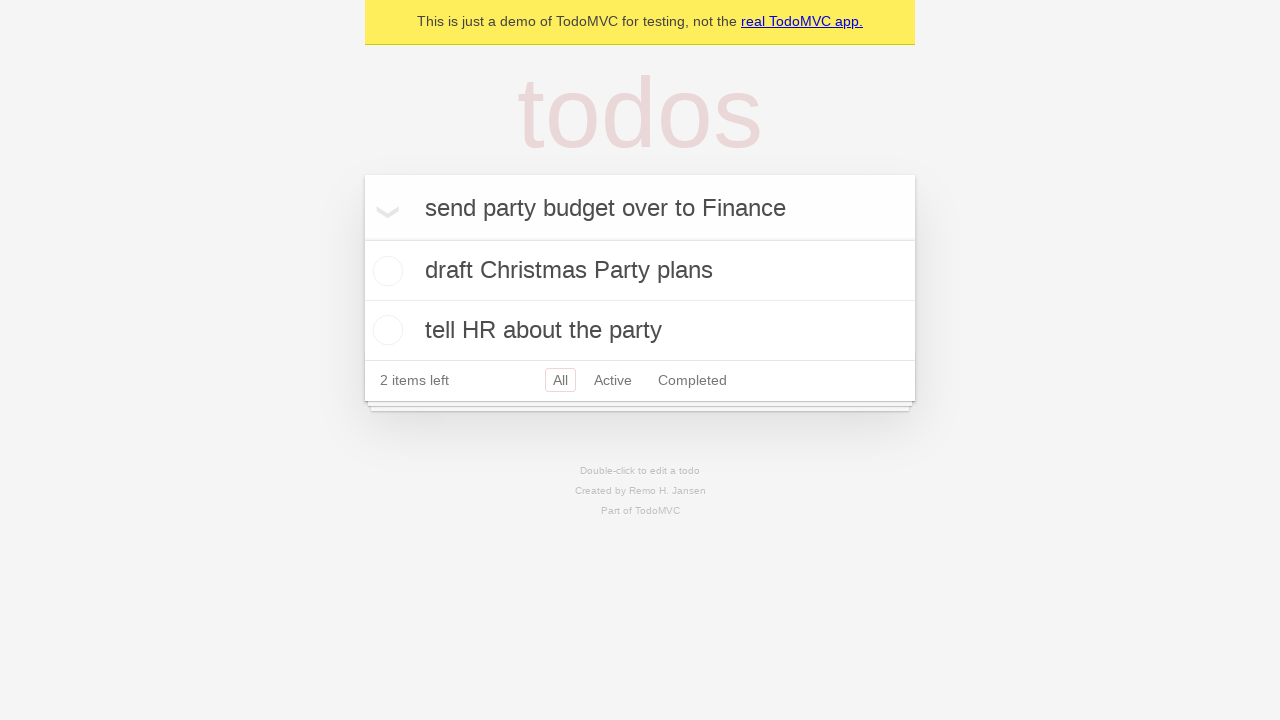

Pressed Enter to add todo item 'send party budget over to Finance' on internal:attr=[placeholder="What needs to be done?"i]
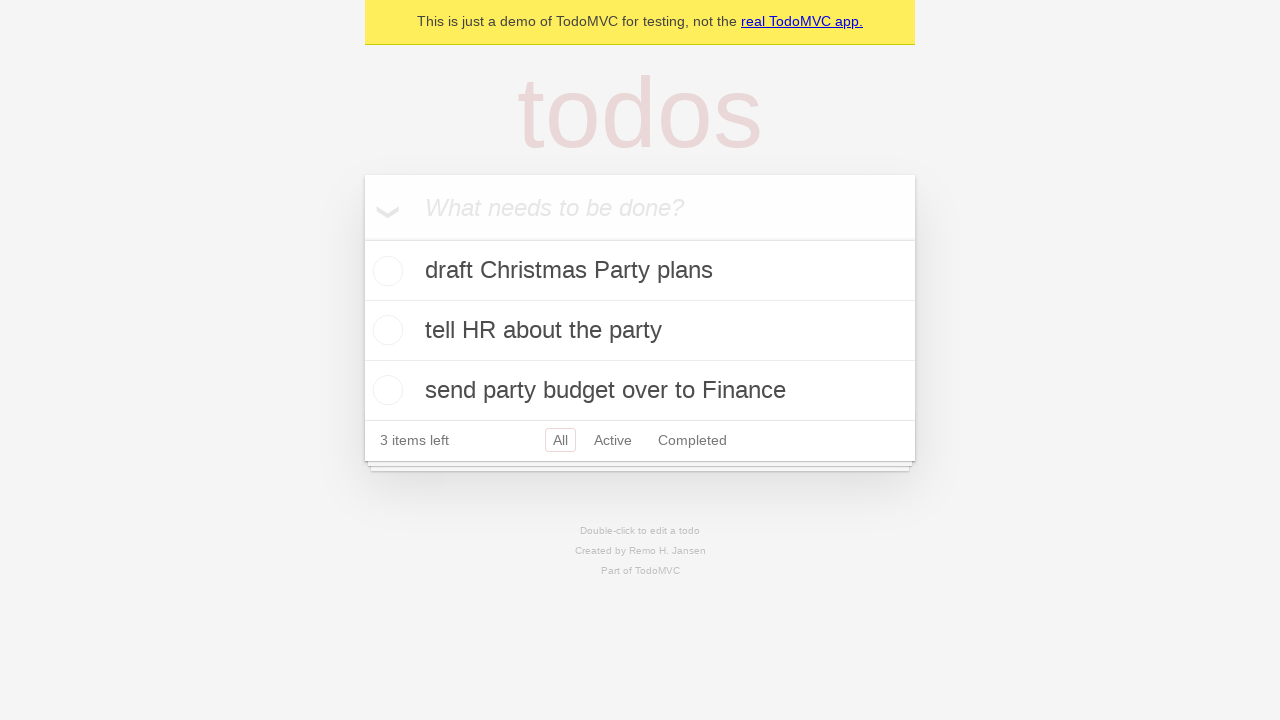

Filled new todo input with 'get the party accepted by Management' on internal:attr=[placeholder="What needs to be done?"i]
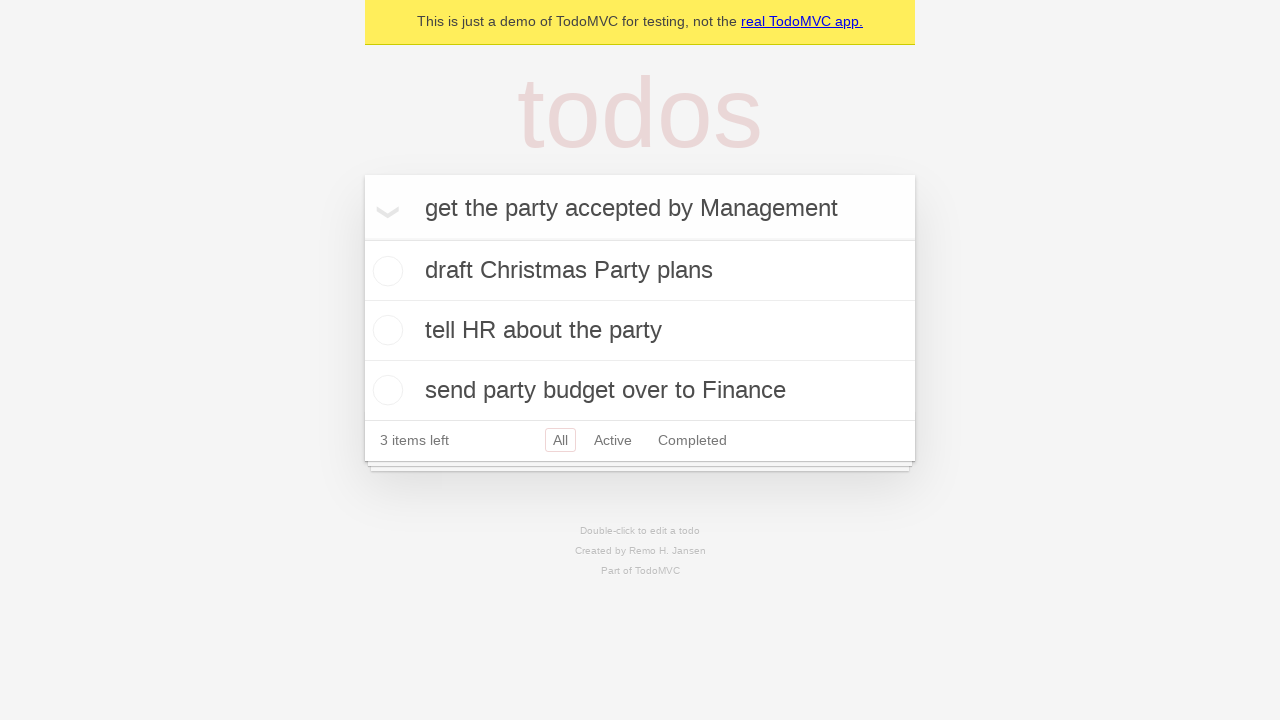

Pressed Enter to add todo item 'get the party accepted by Management' on internal:attr=[placeholder="What needs to be done?"i]
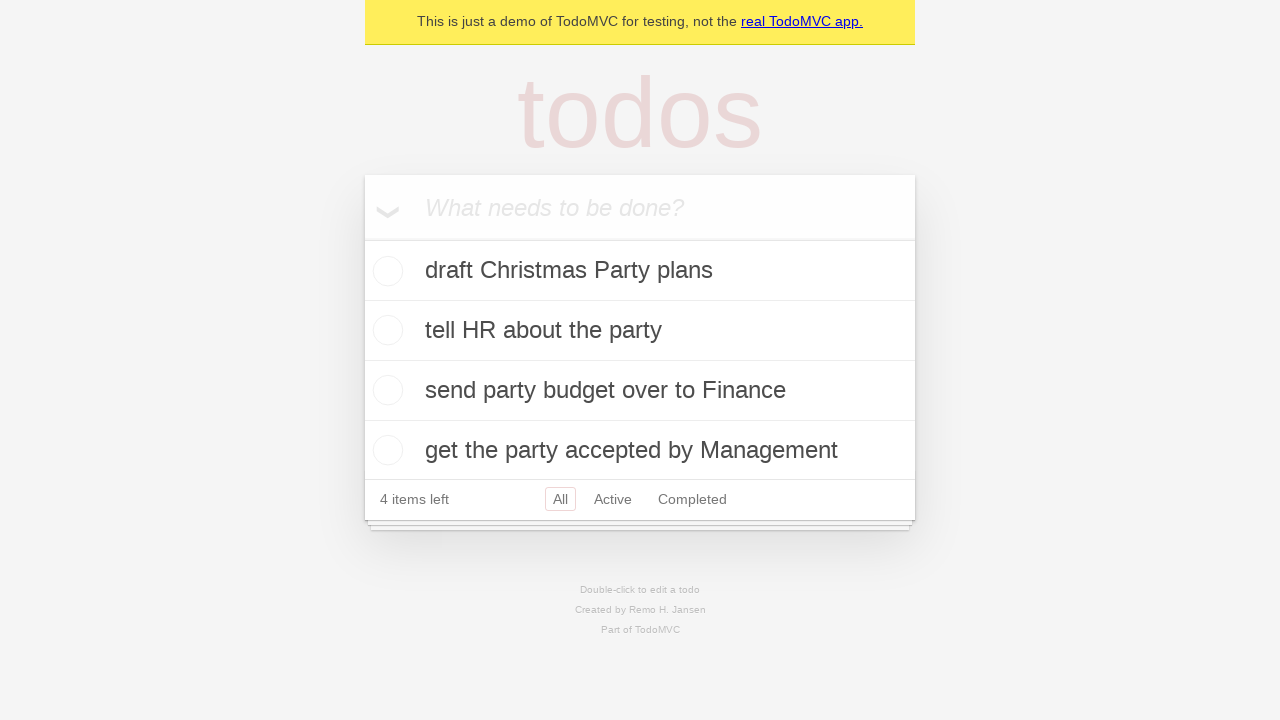

Waited for todo count element to appear
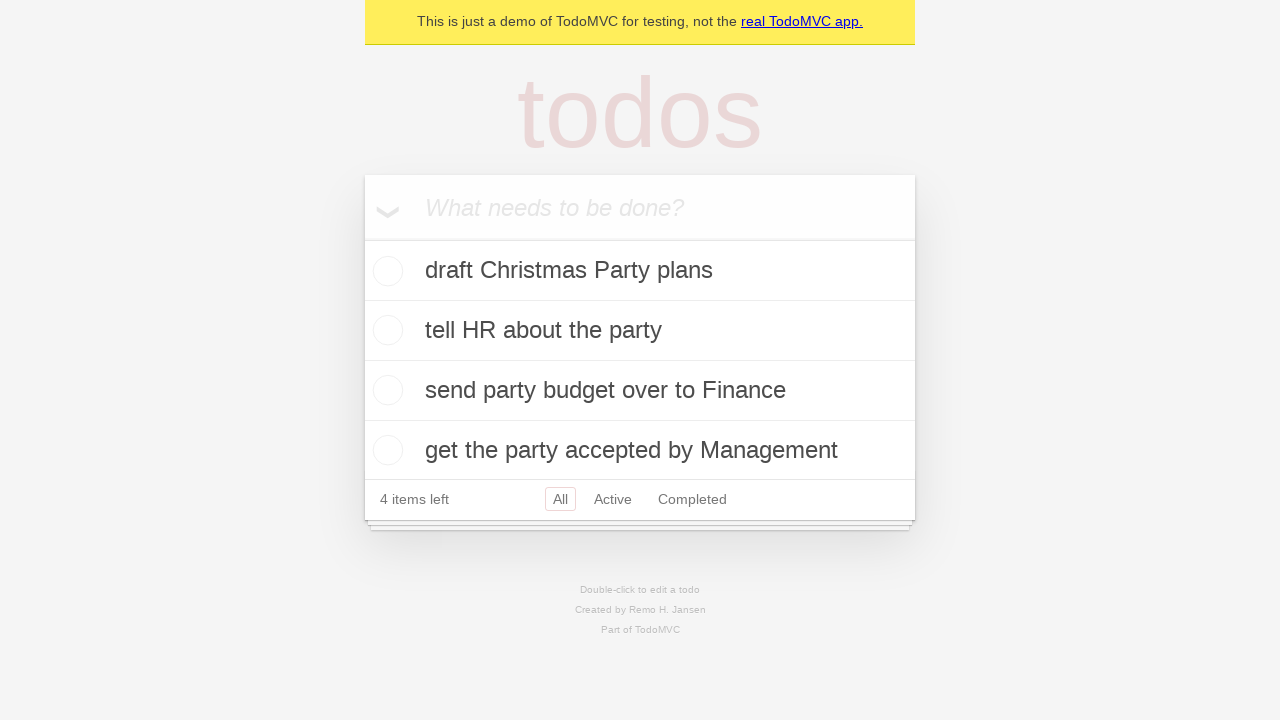

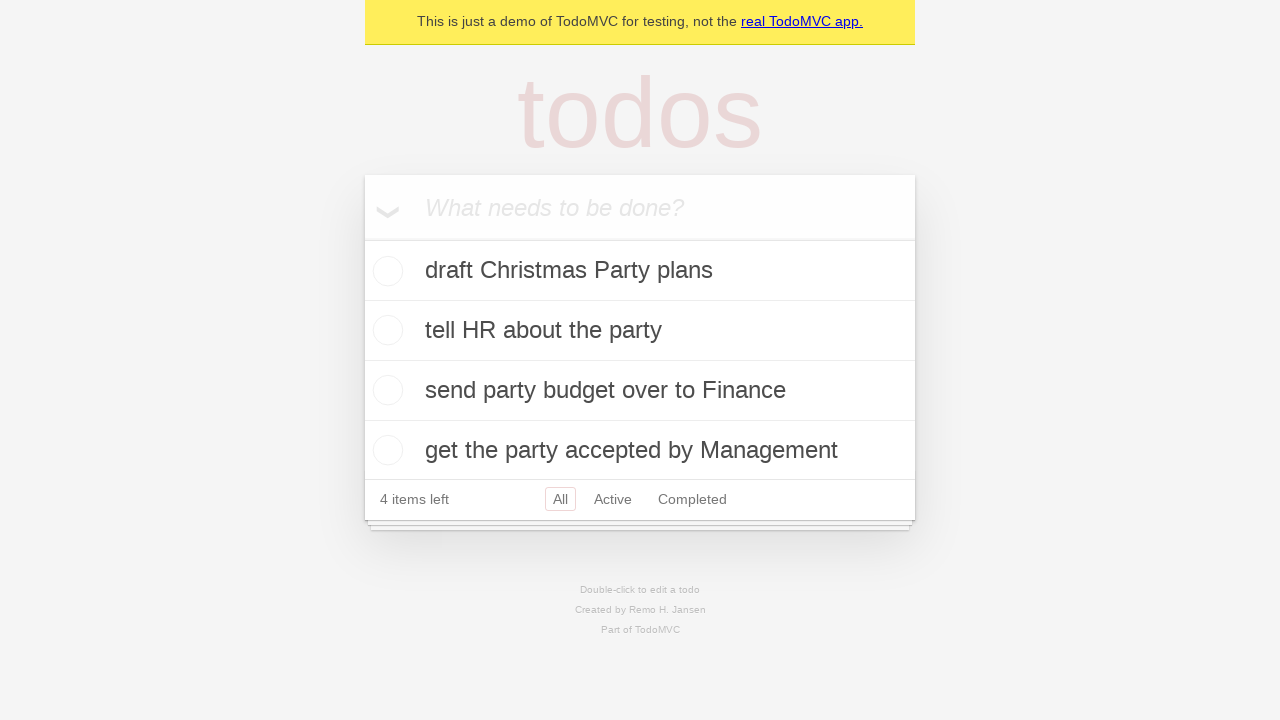